Tests checkbox selection functionality by locating and clicking on a specific checkbox if it's not already selected

Starting URL: http://www.tizag.com/htmlT/htmlcheckboxes.php

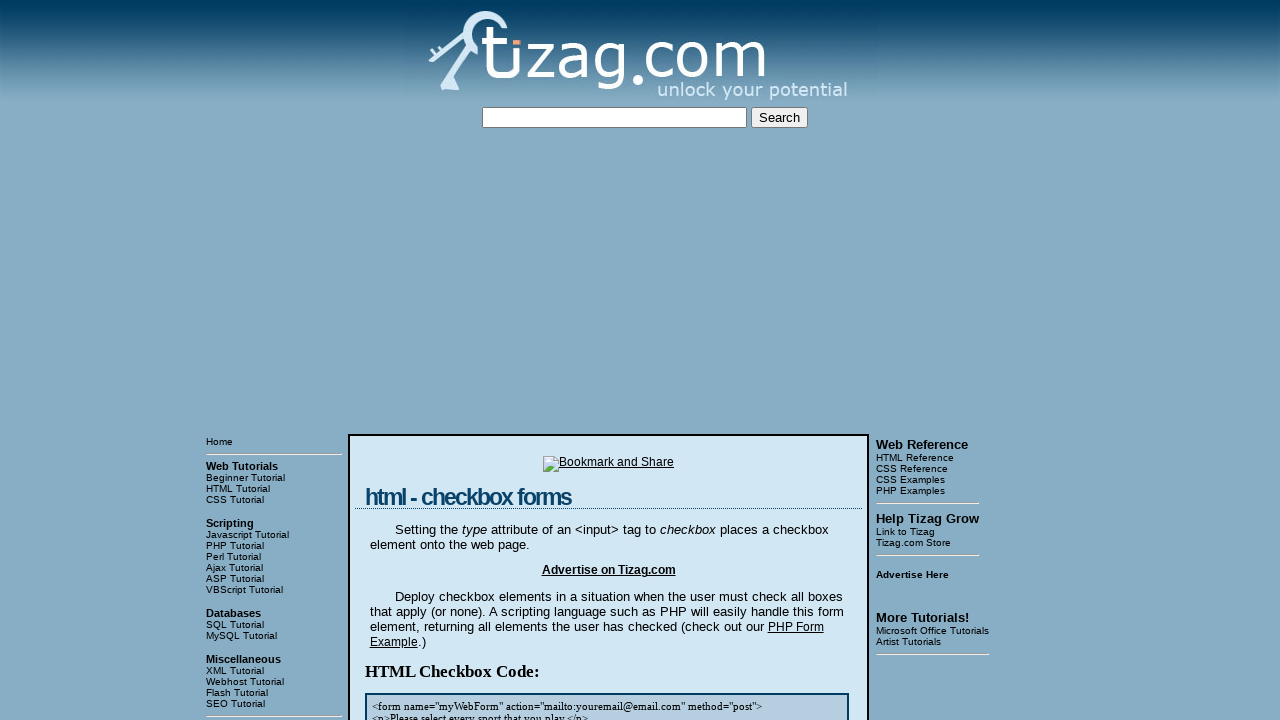

Located soccer checkbox using XPath
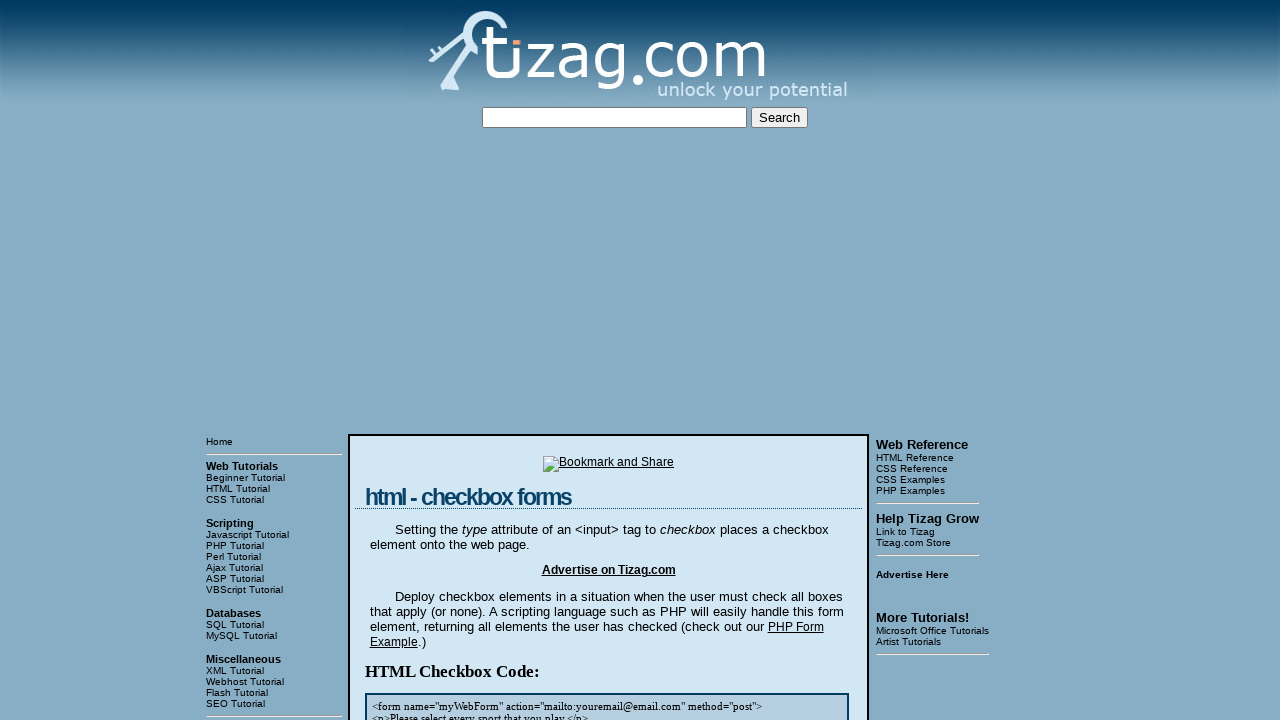

Verified soccer checkbox is not already selected
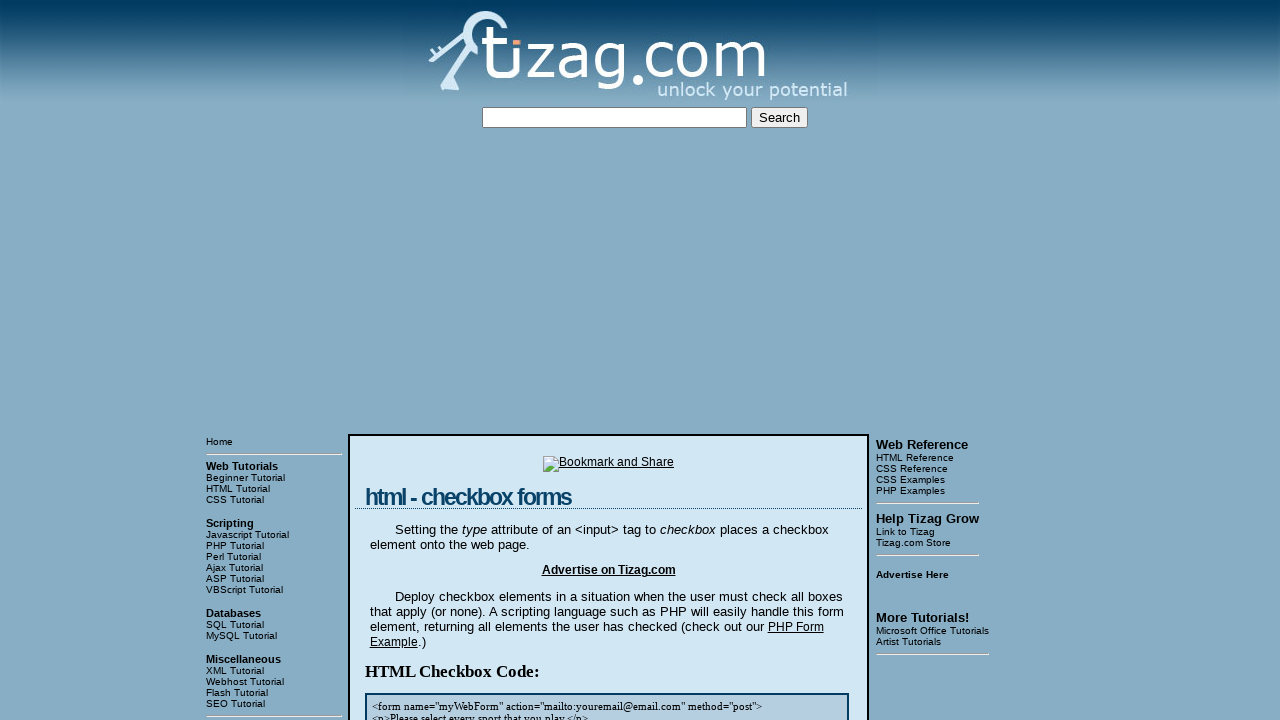

Clicked soccer checkbox to select it at (422, 360) on xpath=//div[@class='display'][1]/descendant::input[@value='soccer']
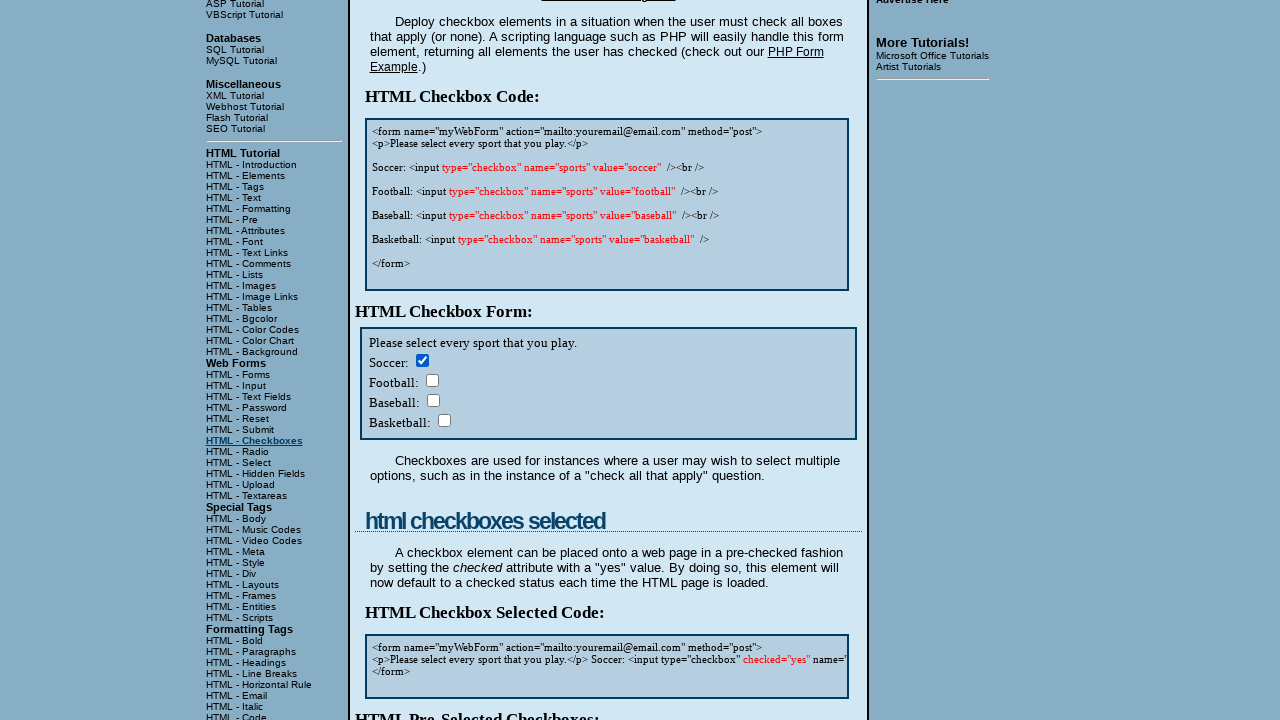

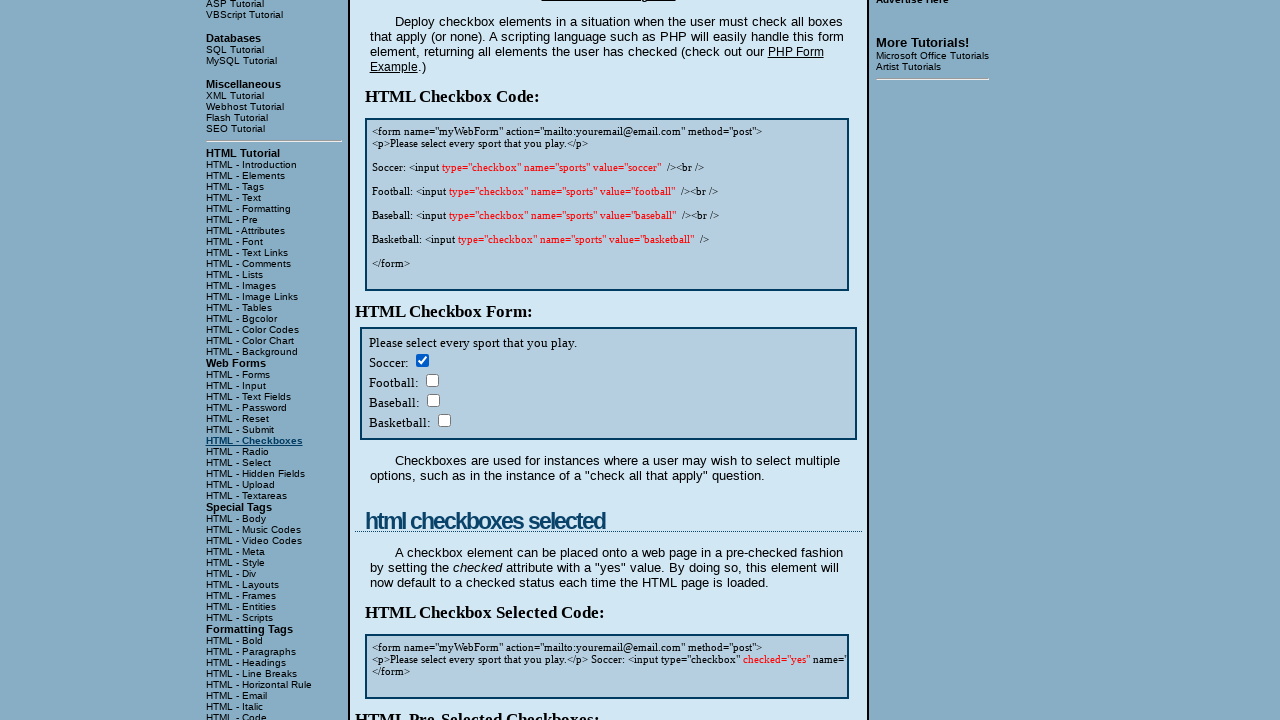